Tests that entered text is trimmed when editing a todo item

Starting URL: https://demo.playwright.dev/todomvc

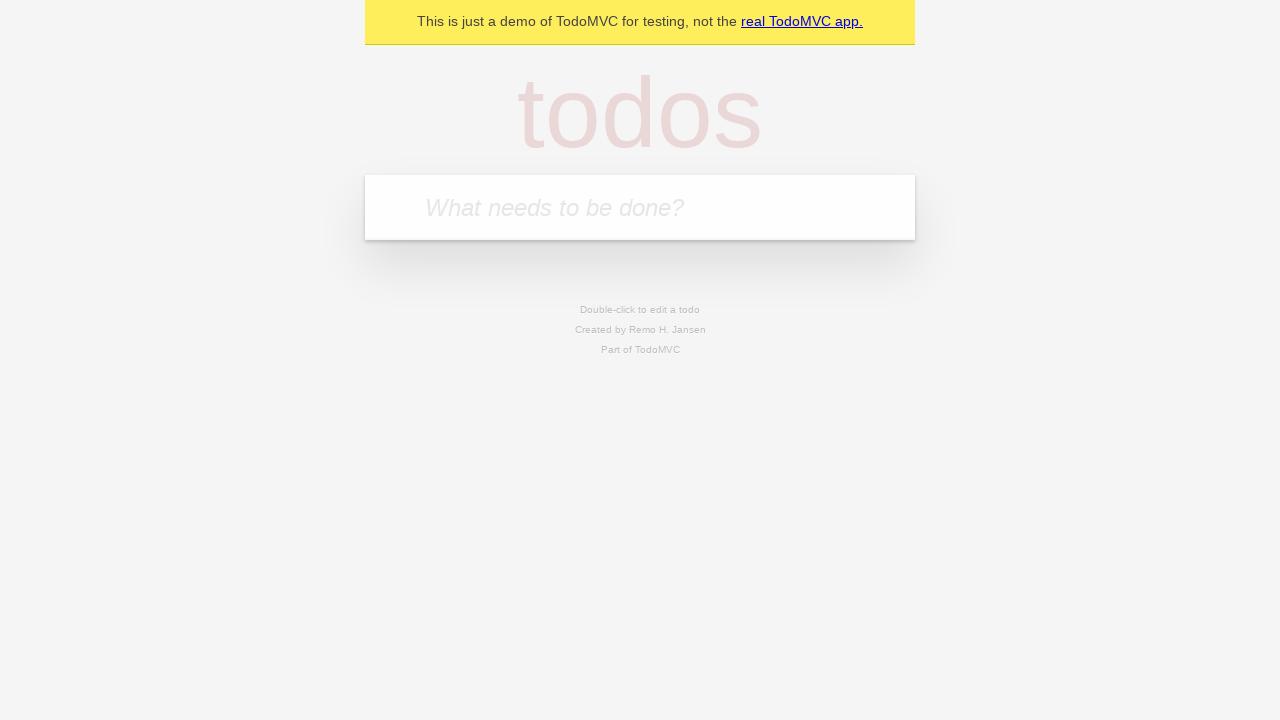

Filled todo input with 'buy some cheese' on internal:attr=[placeholder="What needs to be done?"i]
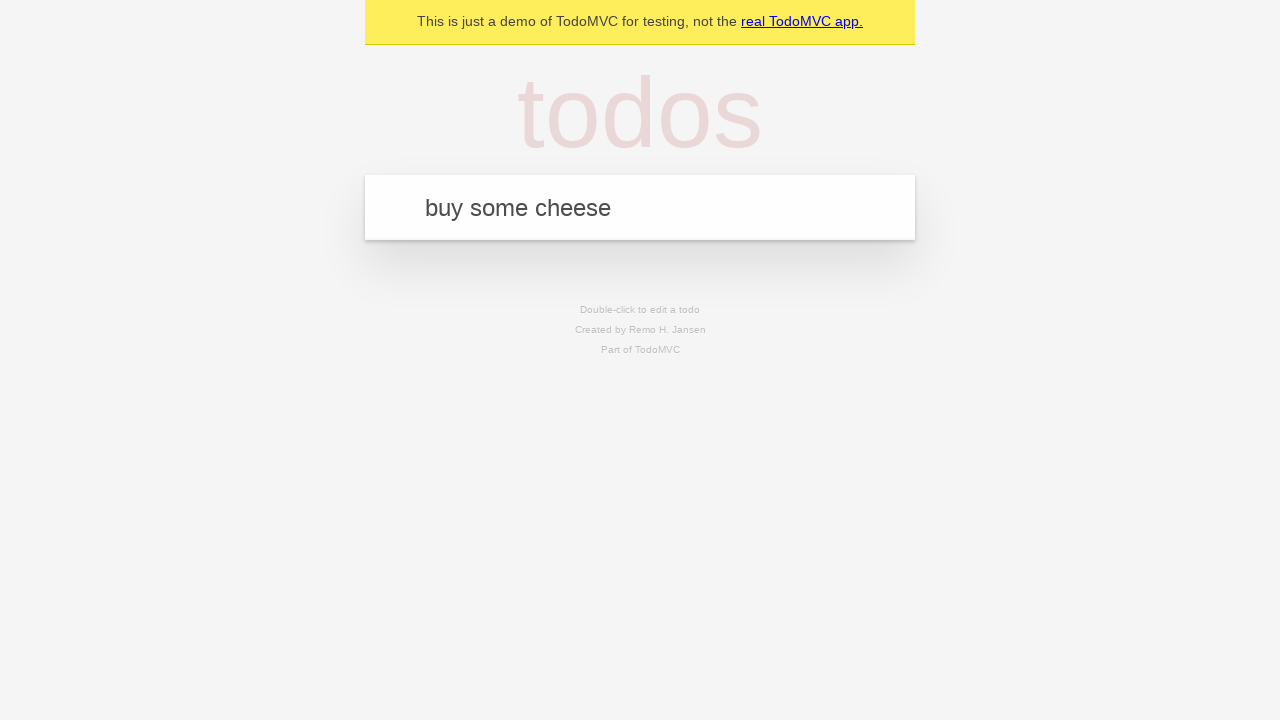

Pressed Enter to create first todo on internal:attr=[placeholder="What needs to be done?"i]
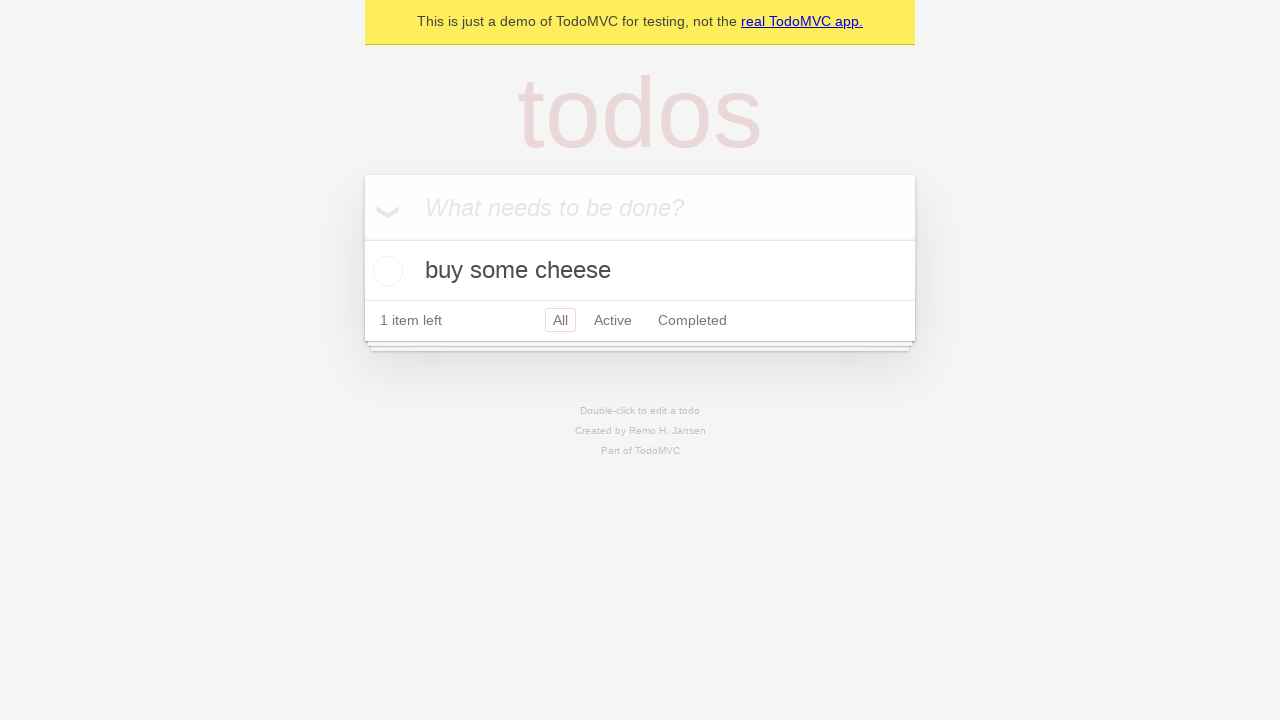

Filled todo input with 'feed the cat' on internal:attr=[placeholder="What needs to be done?"i]
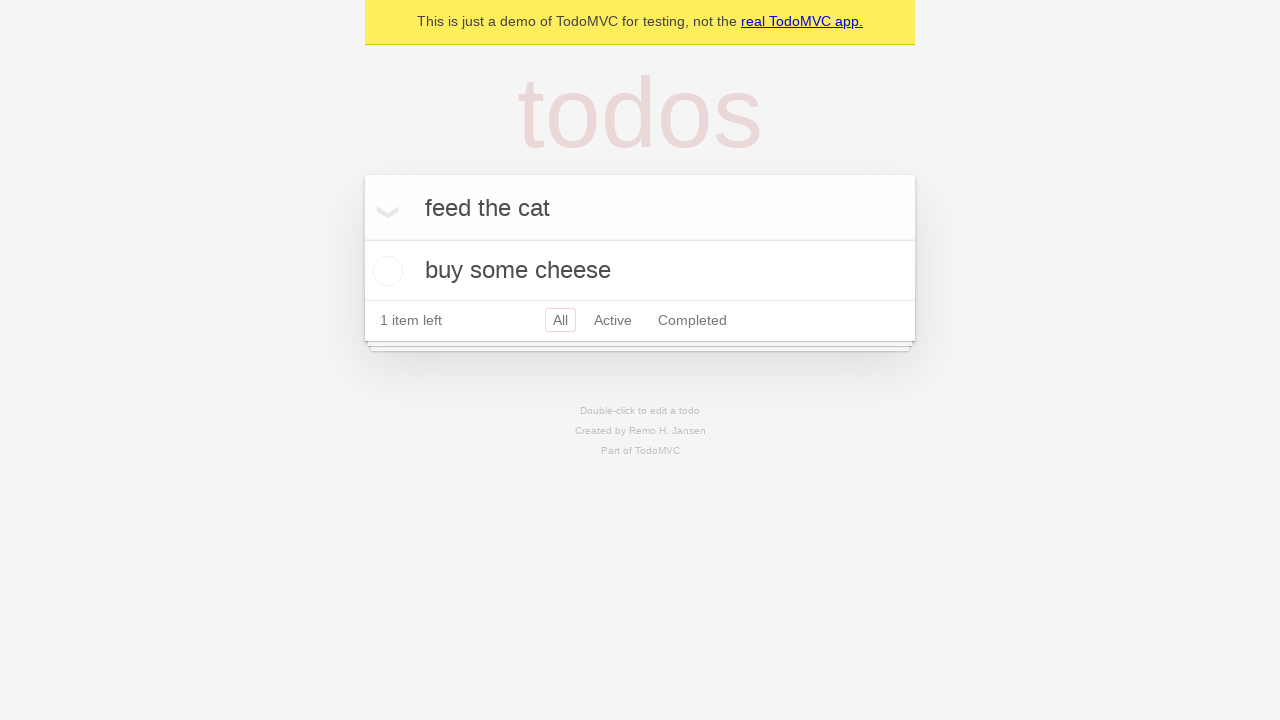

Pressed Enter to create second todo on internal:attr=[placeholder="What needs to be done?"i]
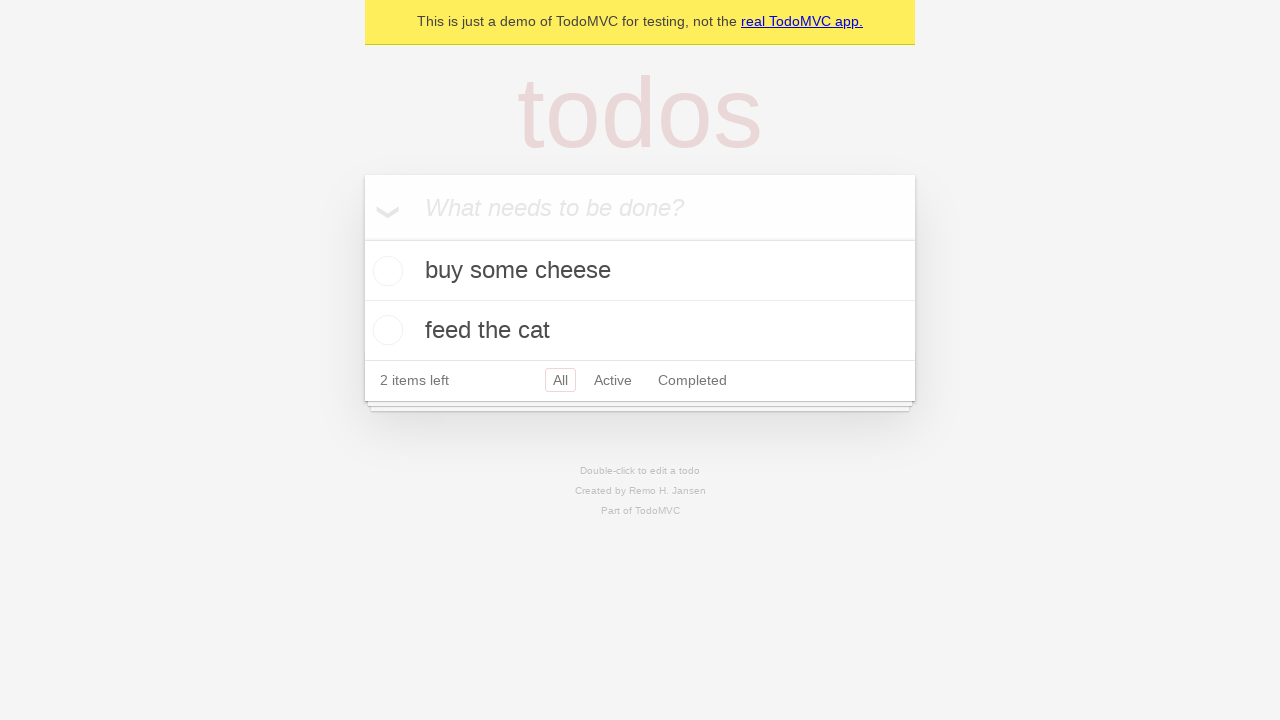

Filled todo input with 'book a doctors appointment' on internal:attr=[placeholder="What needs to be done?"i]
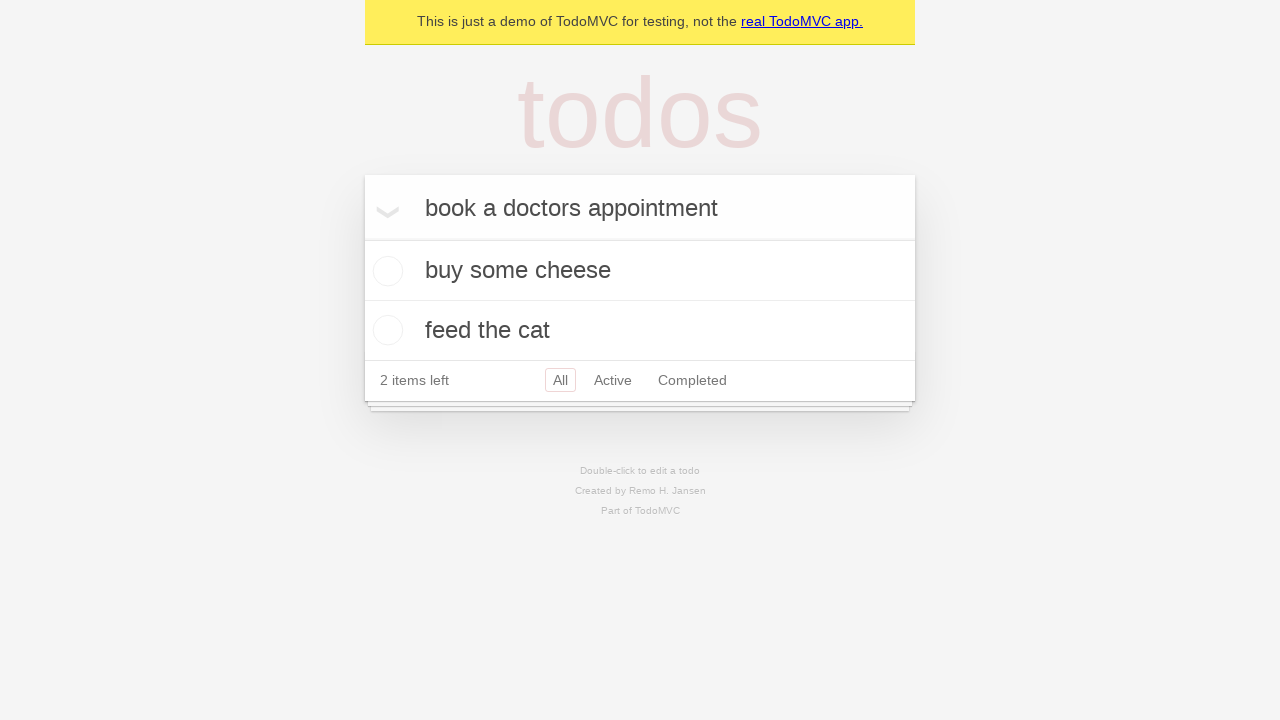

Pressed Enter to create third todo on internal:attr=[placeholder="What needs to be done?"i]
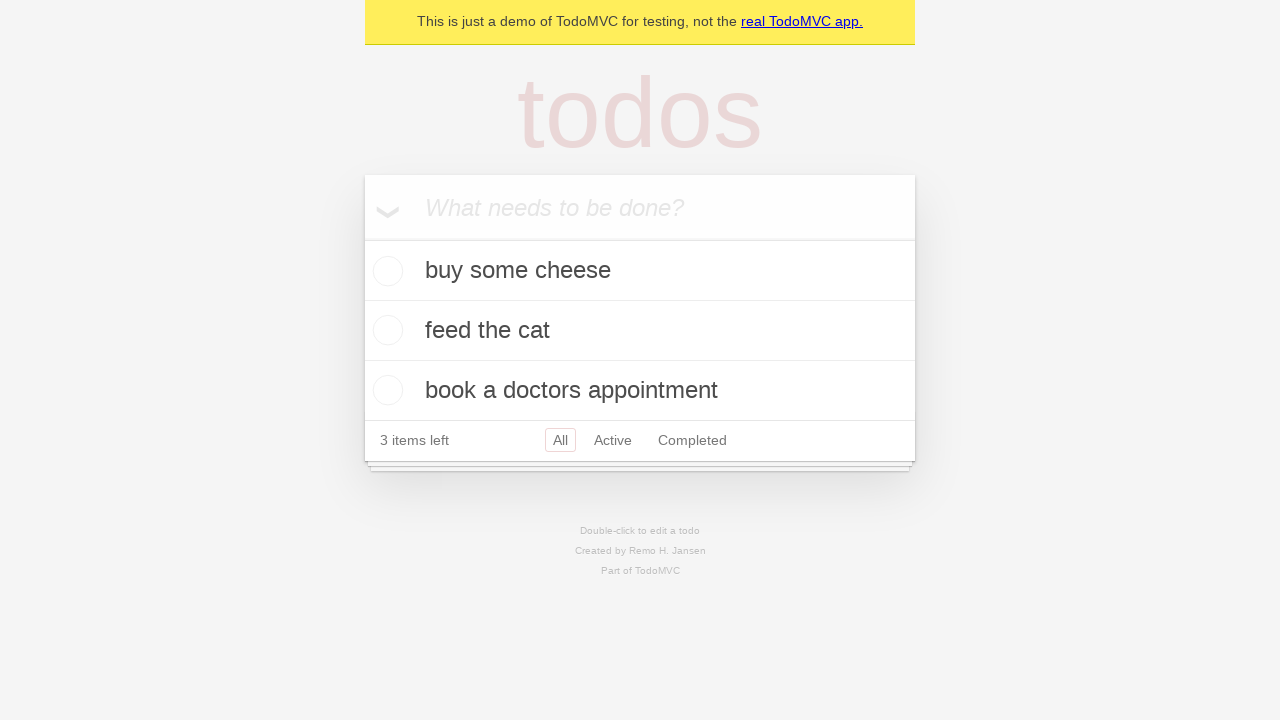

Waited for third todo item to load
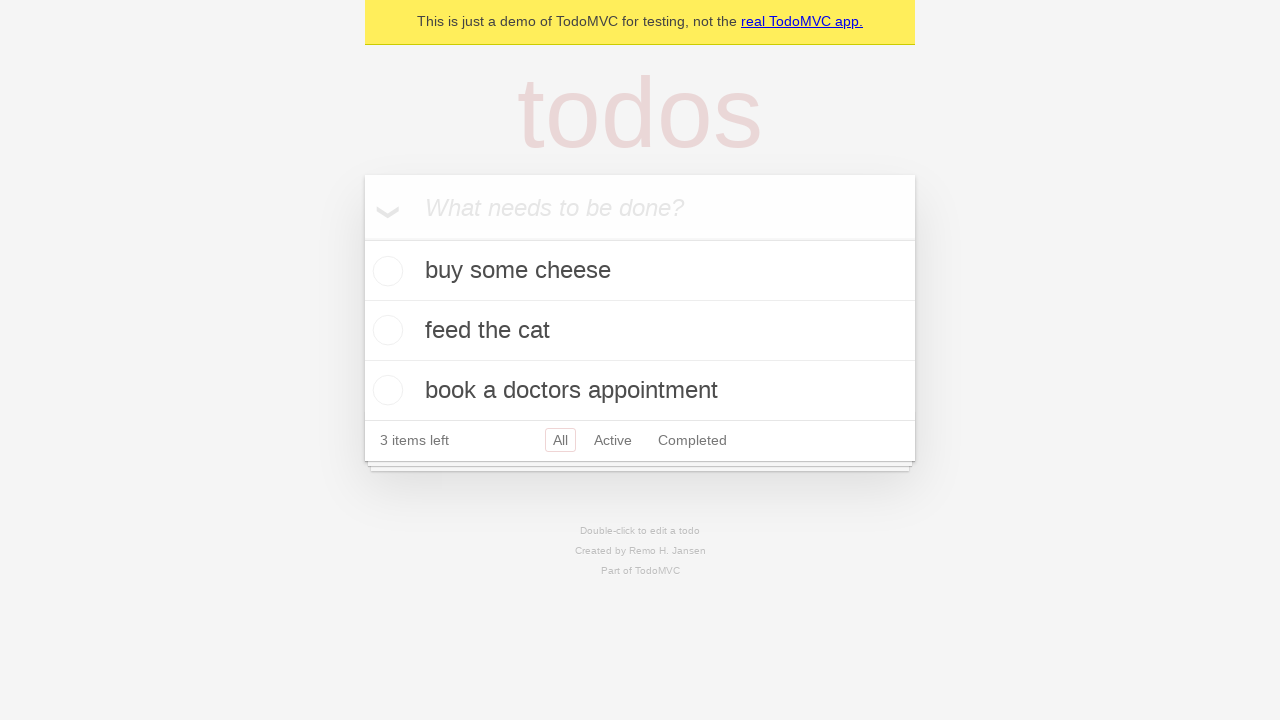

Double-clicked second todo item to enter edit mode at (640, 331) on [data-testid='todo-item'] >> nth=1
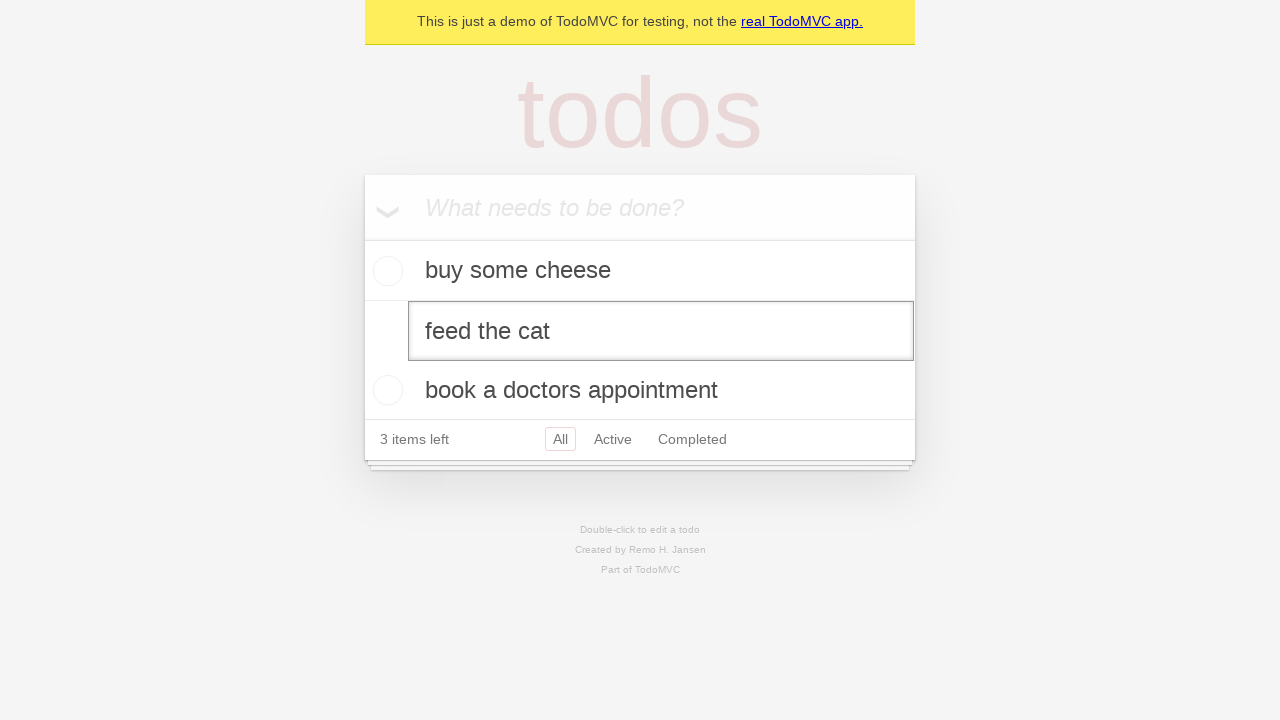

Filled edit field with text containing extra leading and trailing spaces on [data-testid='todo-item'] >> nth=1 >> internal:role=textbox[name="Edit"i]
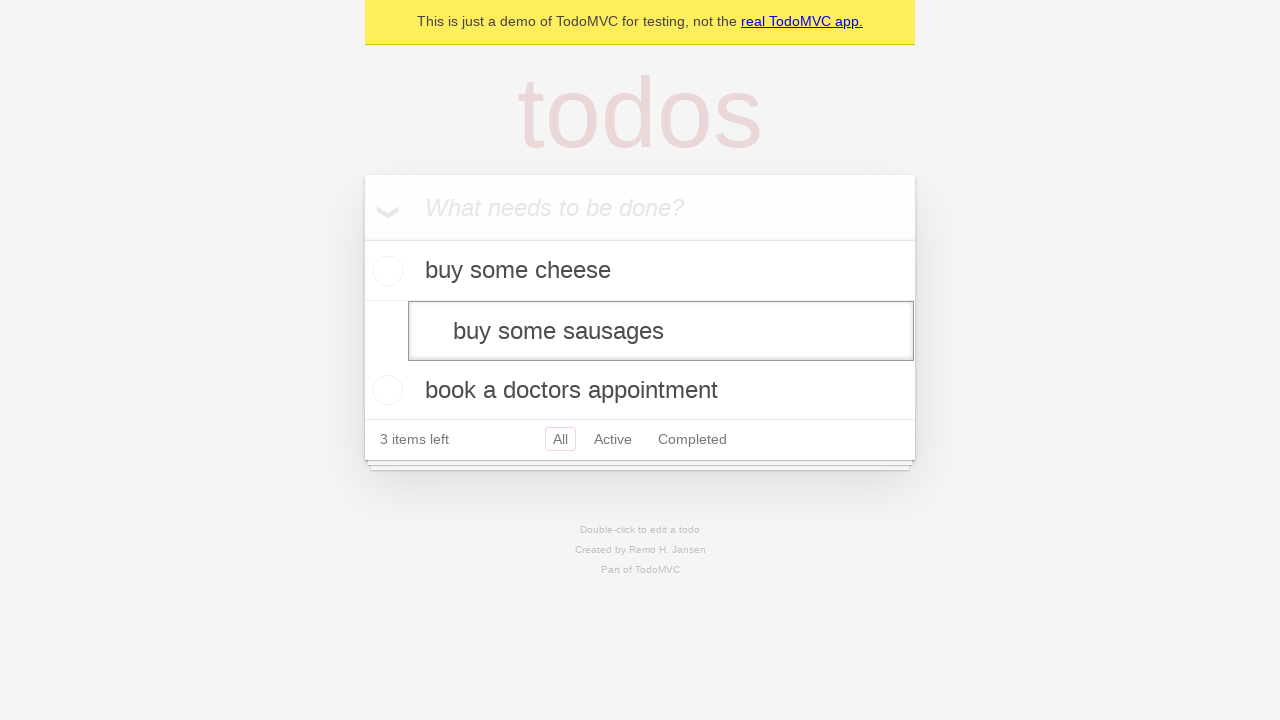

Pressed Enter to confirm edit and verify text is trimmed on [data-testid='todo-item'] >> nth=1 >> internal:role=textbox[name="Edit"i]
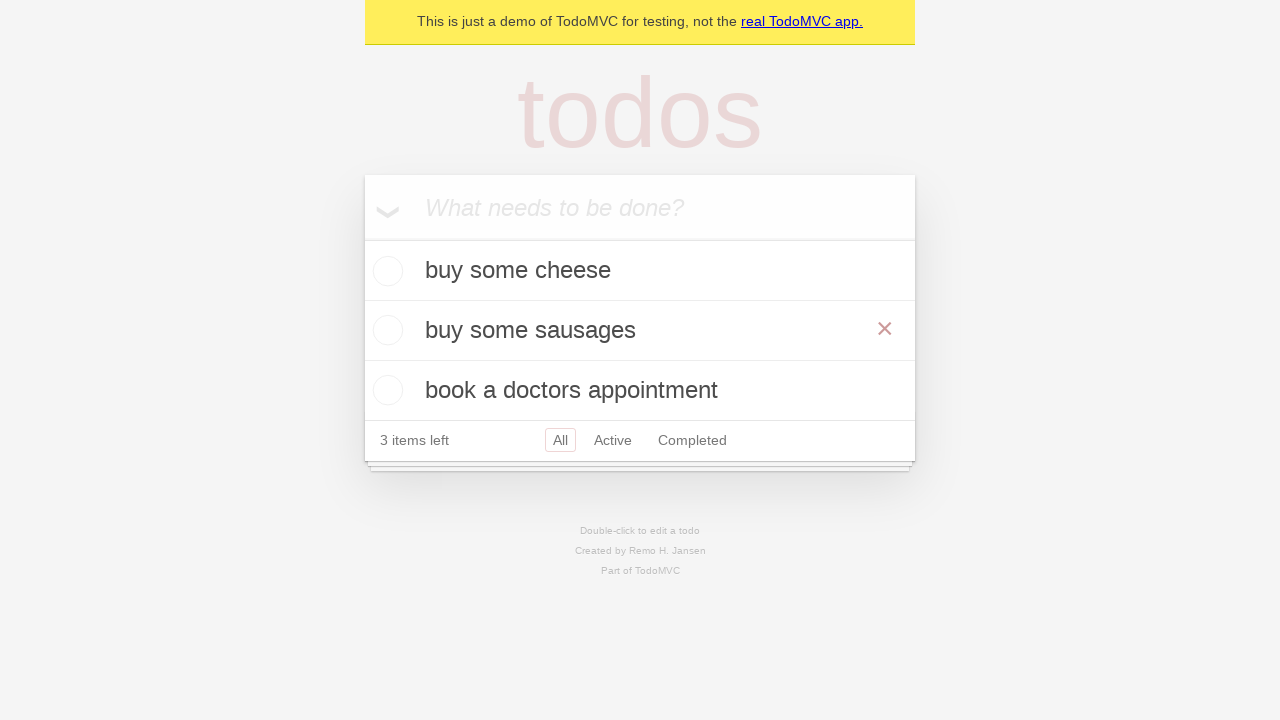

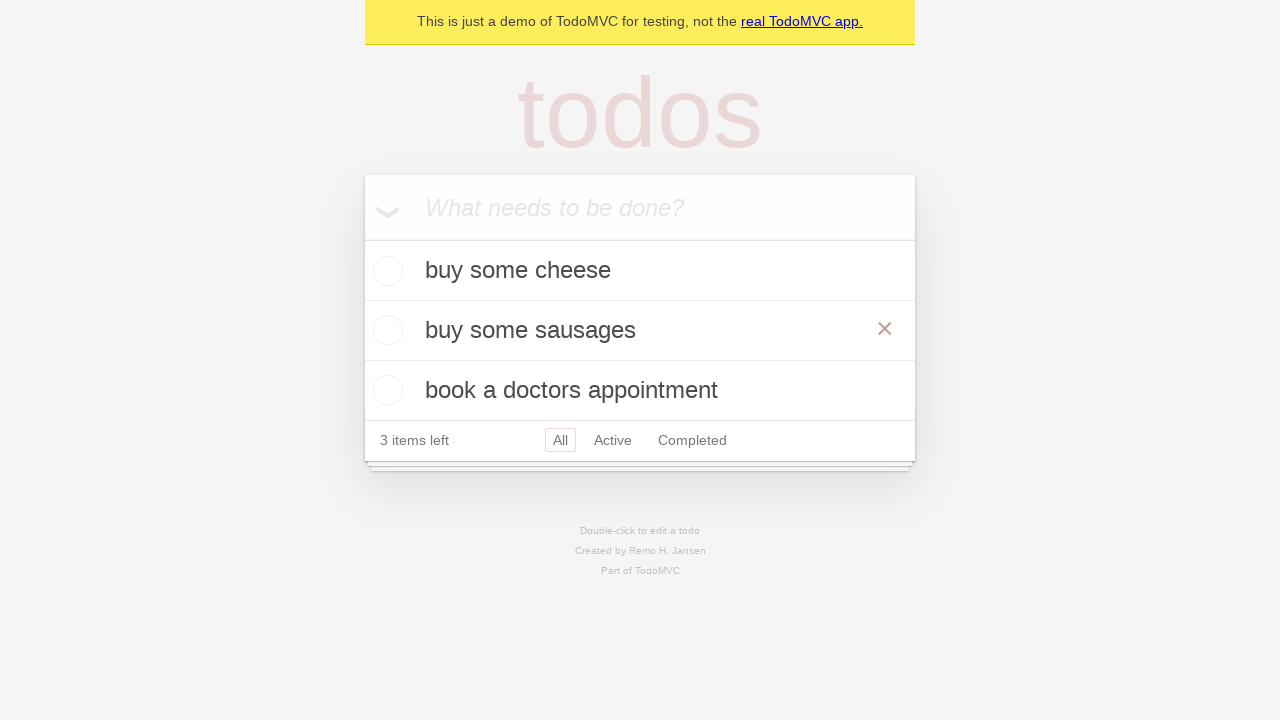